Tests that todo data persists after page reload

Starting URL: https://demo.playwright.dev/todomvc

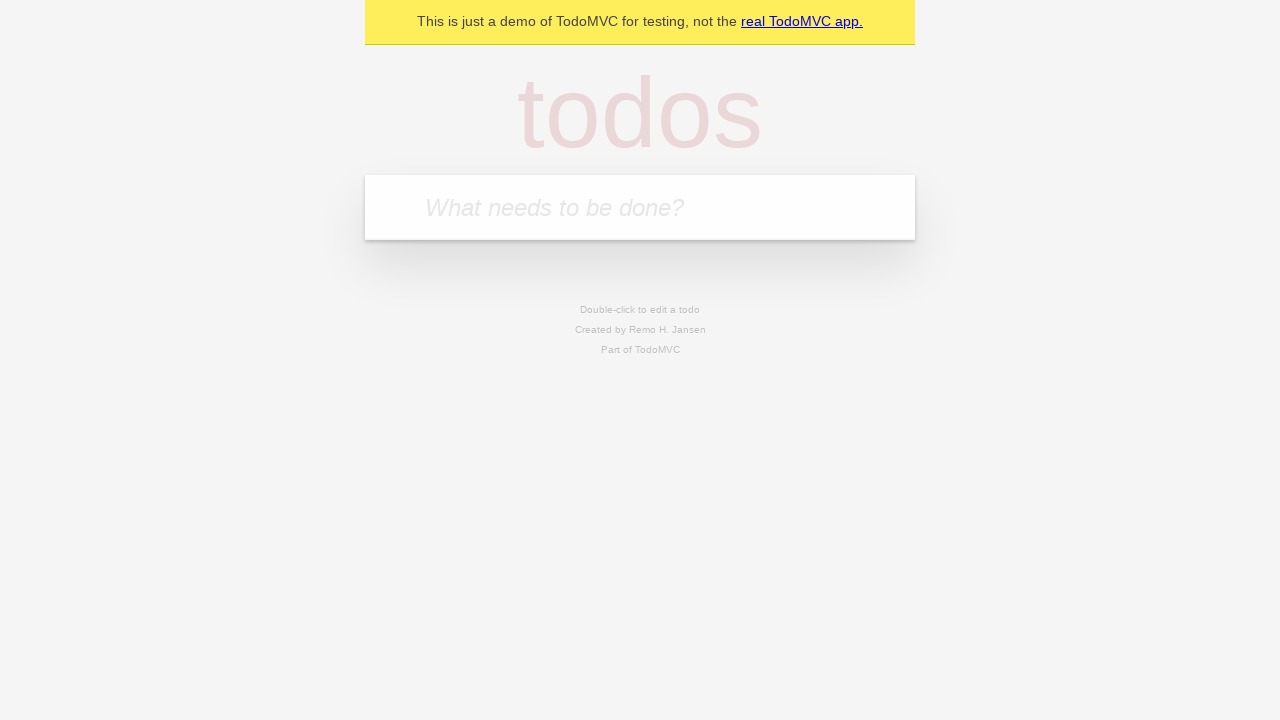

Filled new todo input with 'buy some cheese' on .new-todo
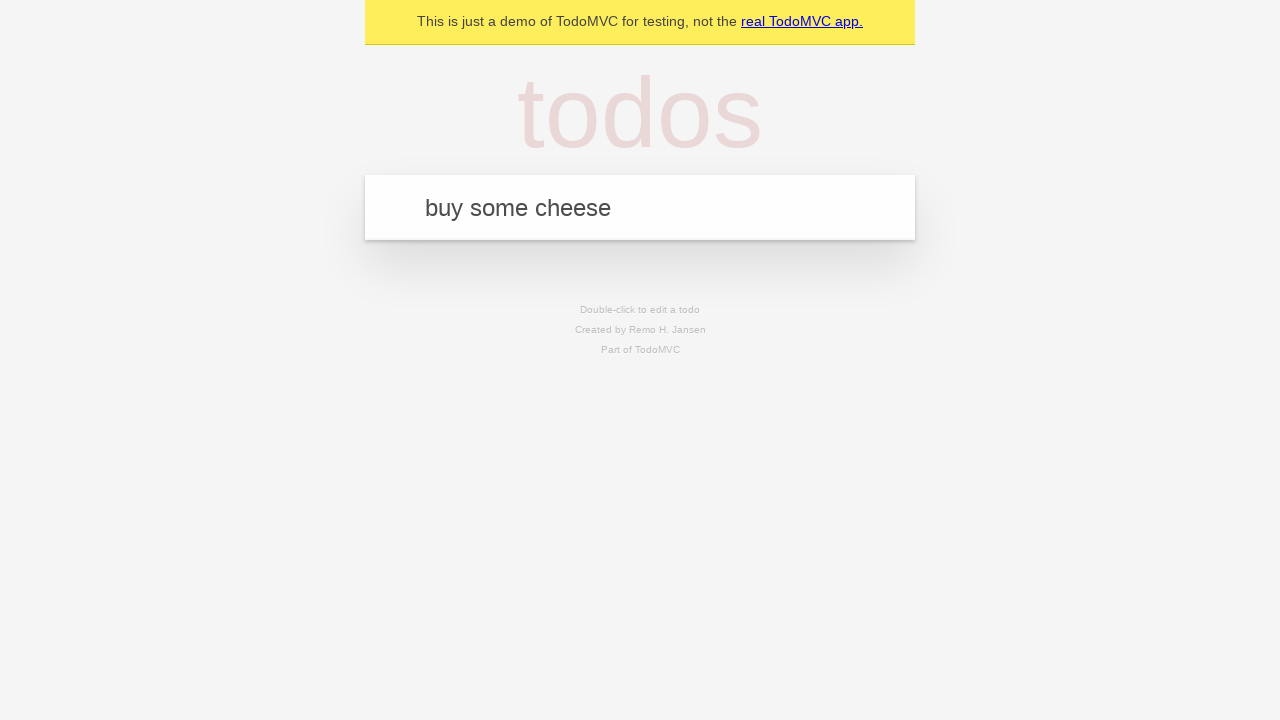

Pressed Enter to add first todo on .new-todo
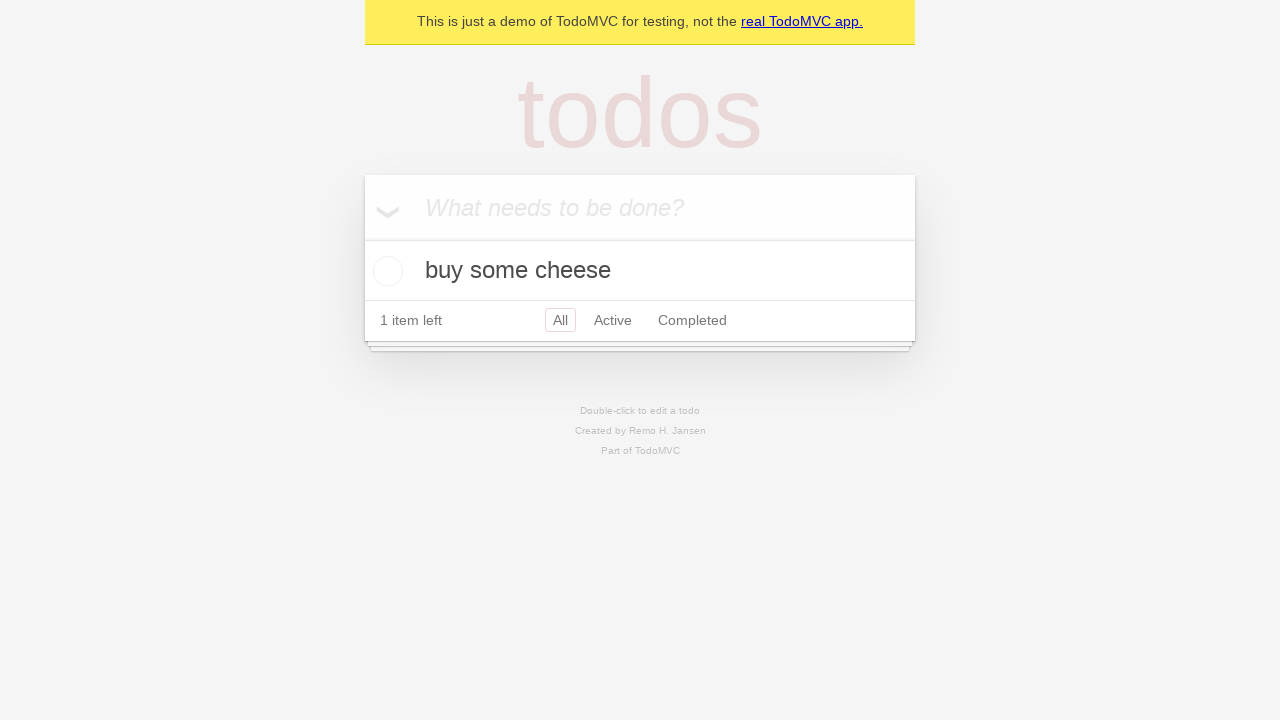

Filled new todo input with 'feed the cat' on .new-todo
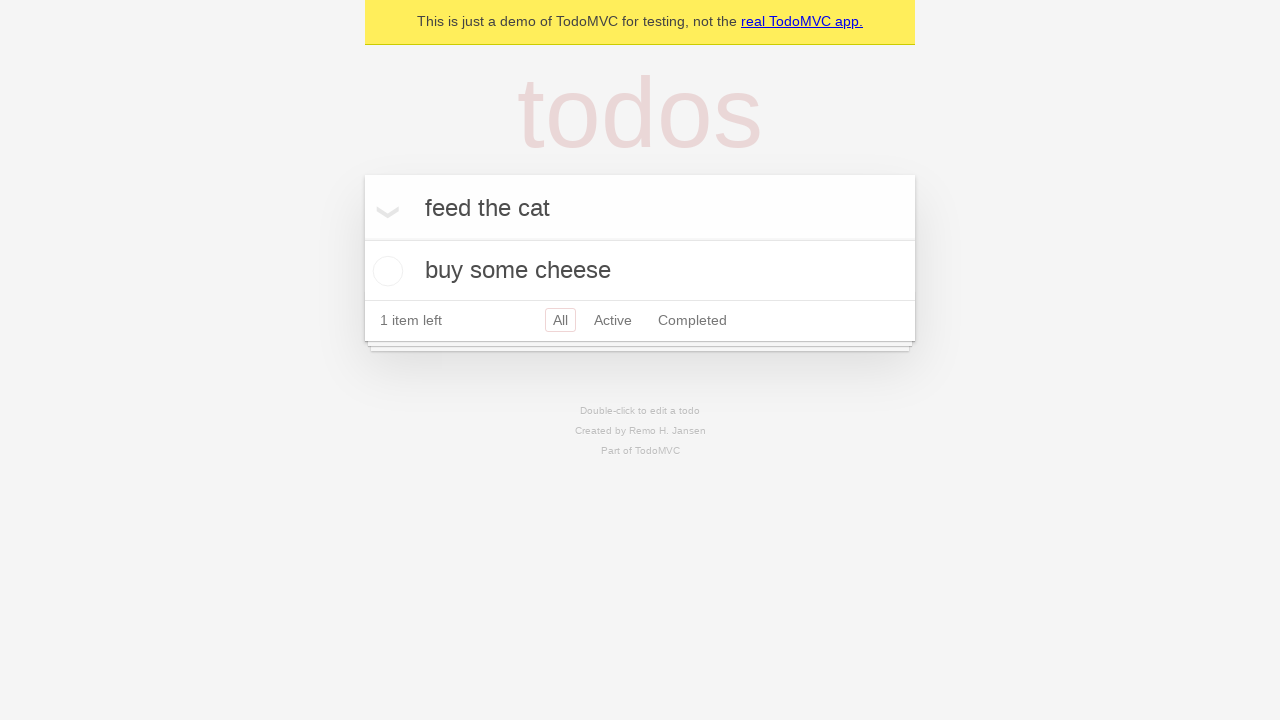

Pressed Enter to add second todo on .new-todo
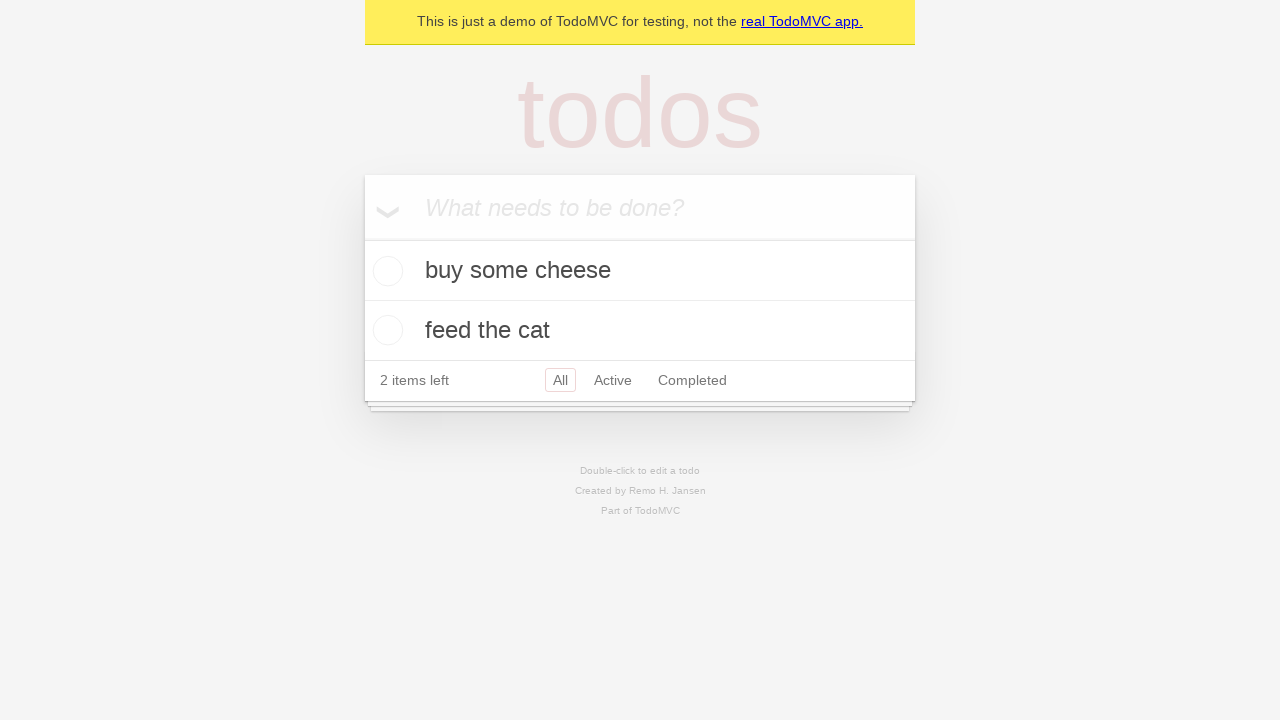

Waited for both todo items to appear in list
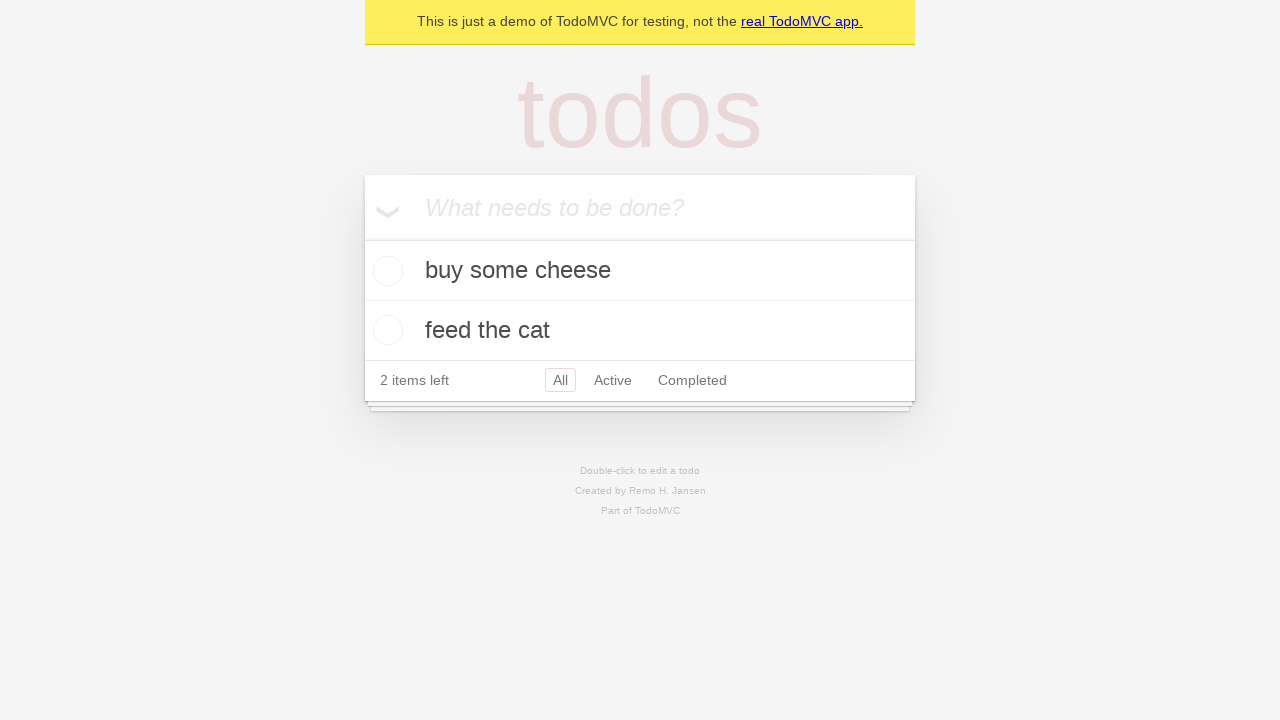

Checked the first todo item as complete at (385, 271) on .todo-list li >> nth=0 >> .toggle
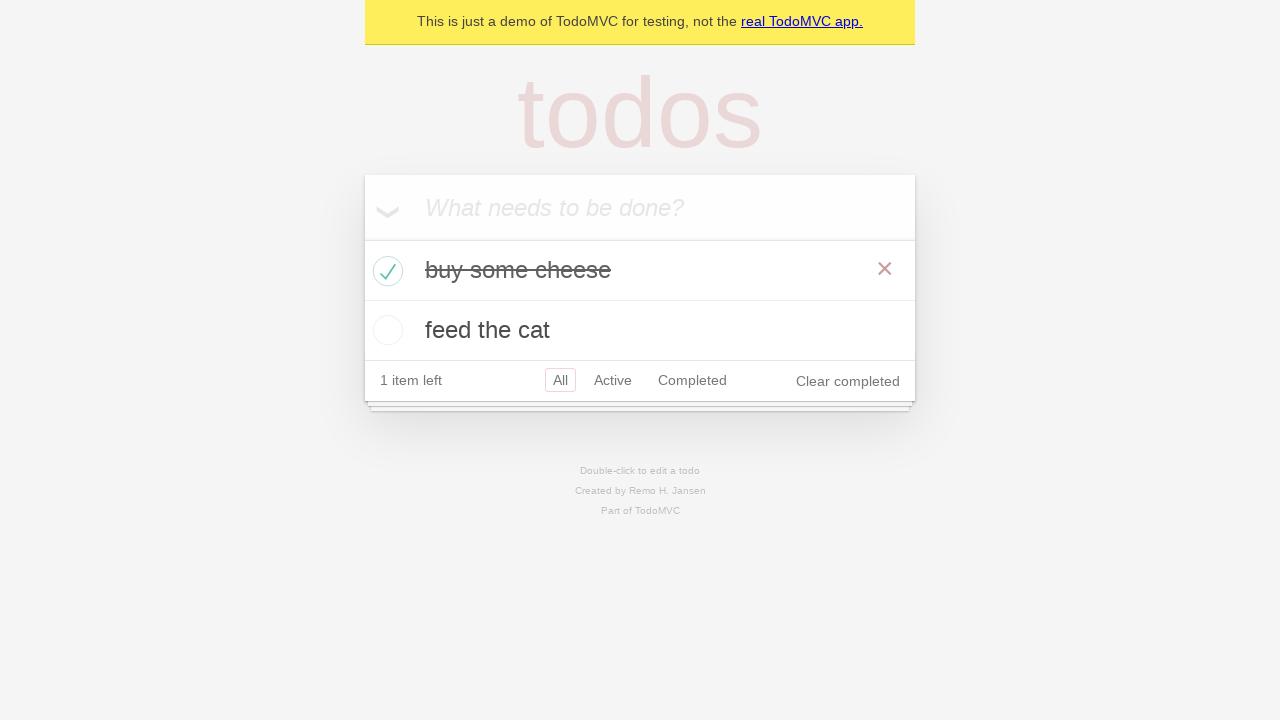

Reloaded the page to test data persistence
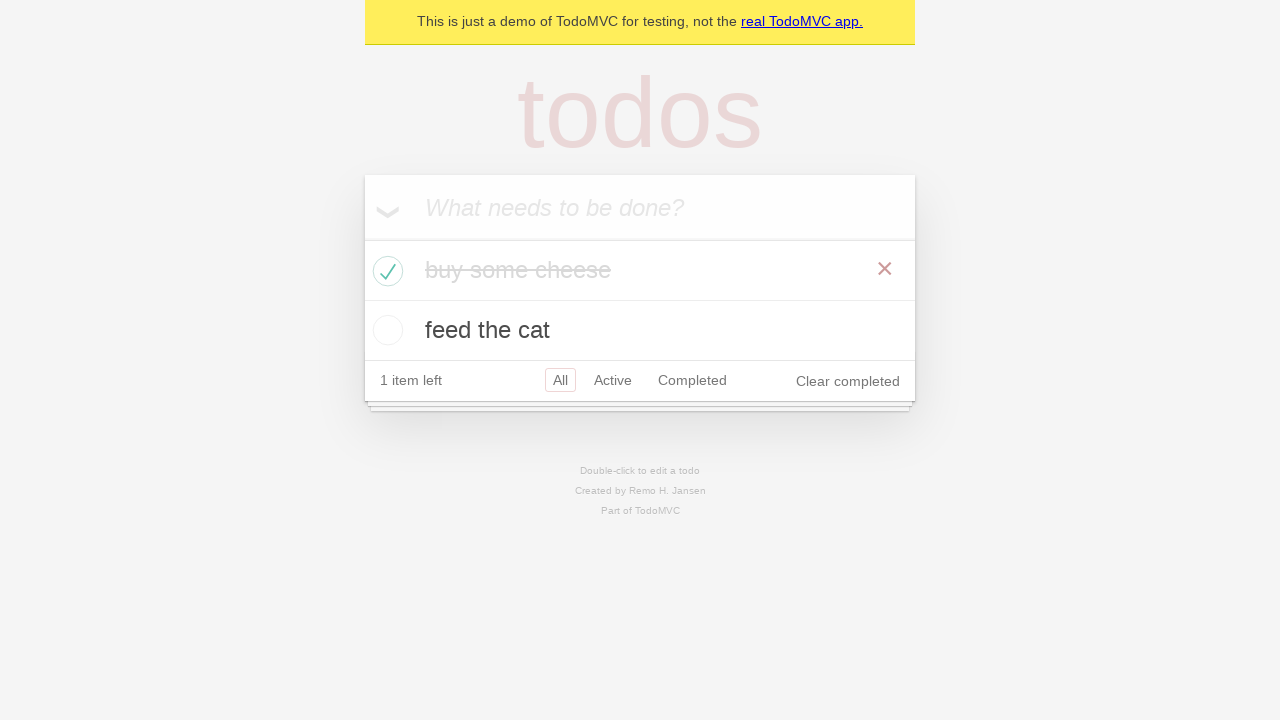

Verified both todo items persisted after page reload
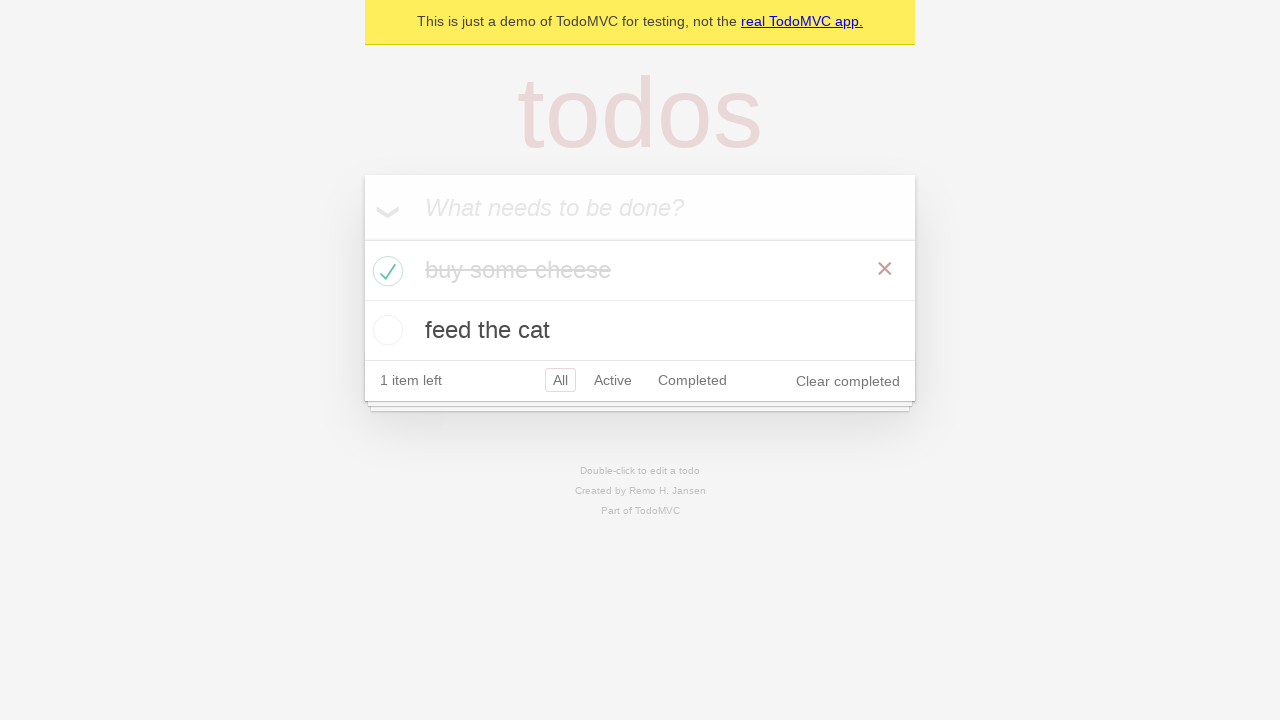

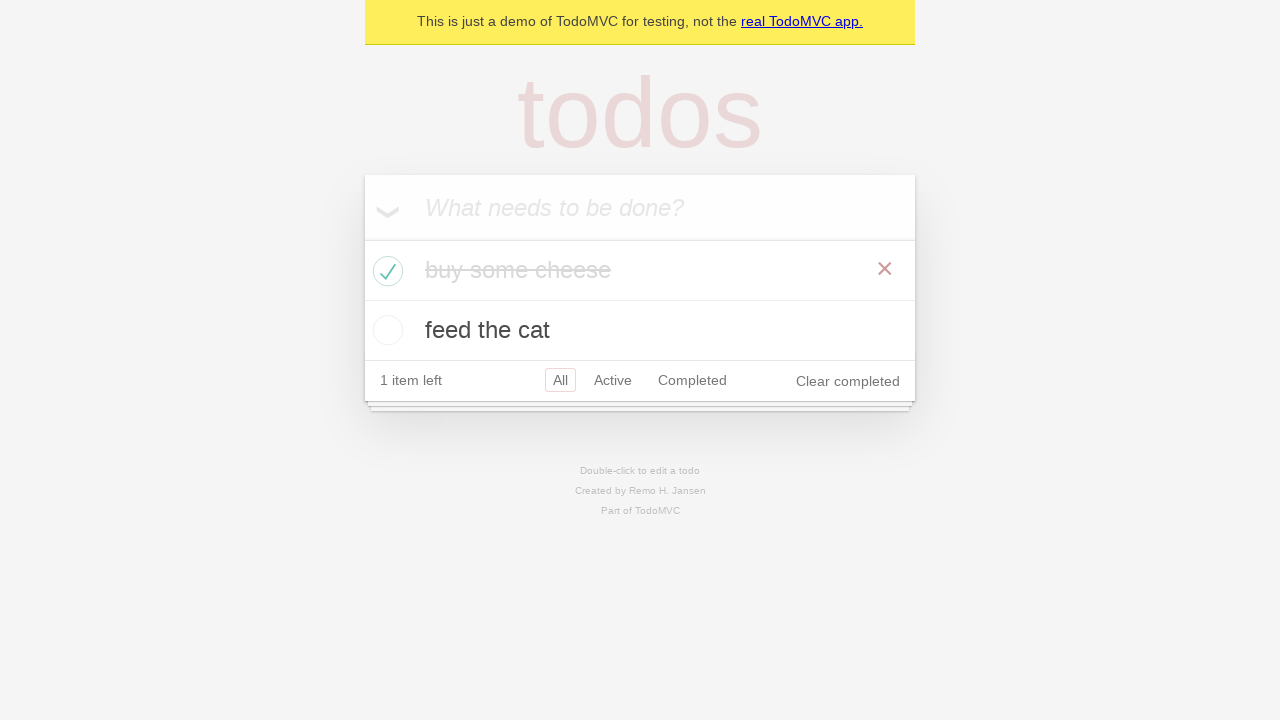